Tests a Rock Paper Scissors game by clicking on the heading and selecting the Rock button

Starting URL: https://shijoshaji.github.io/simple-Rockpaper/

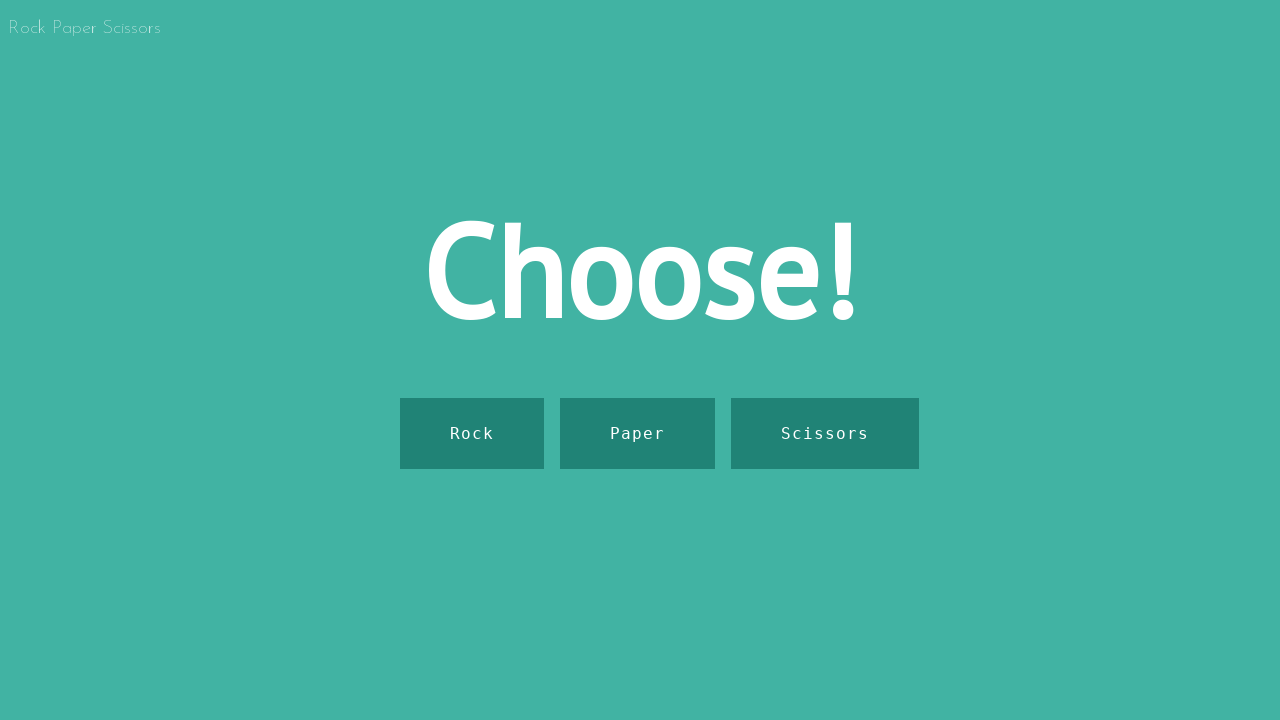

Clicked on the 'Choose!' heading at (640, 270) on internal:role=heading[name="Choose!"i]
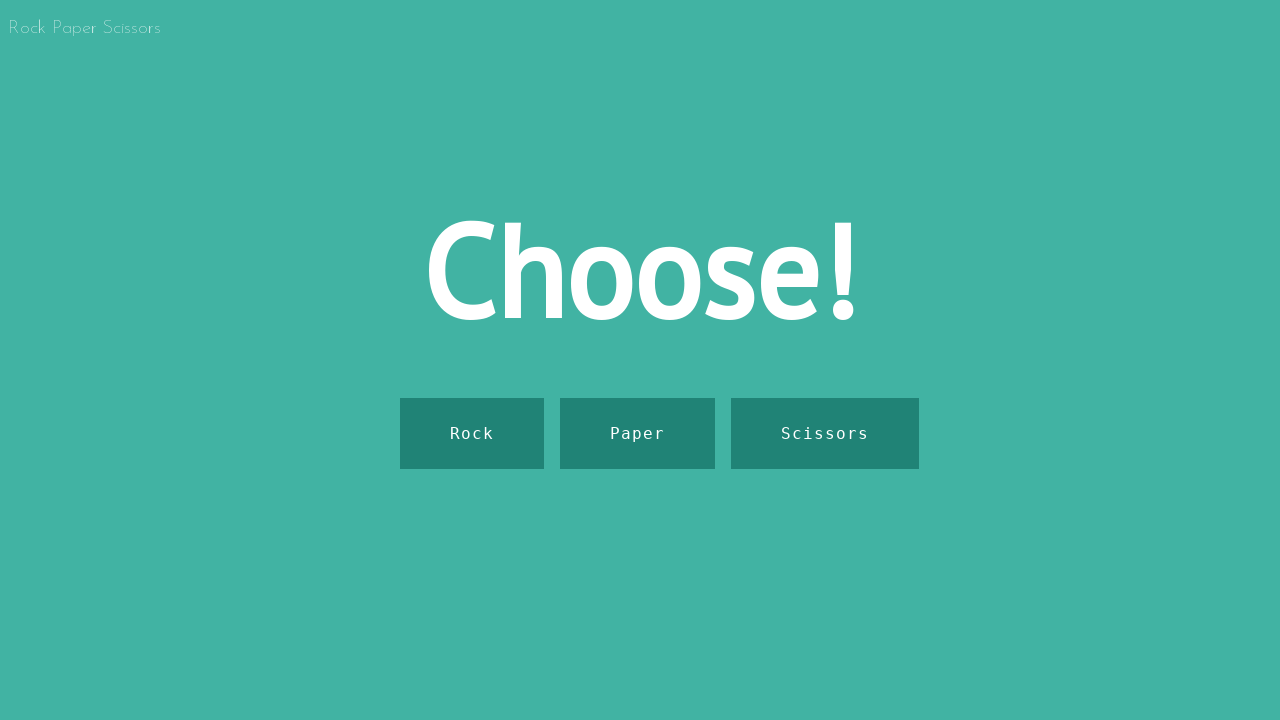

Clicked the Rock button at (472, 434) on internal:role=button[name="Rock"i]
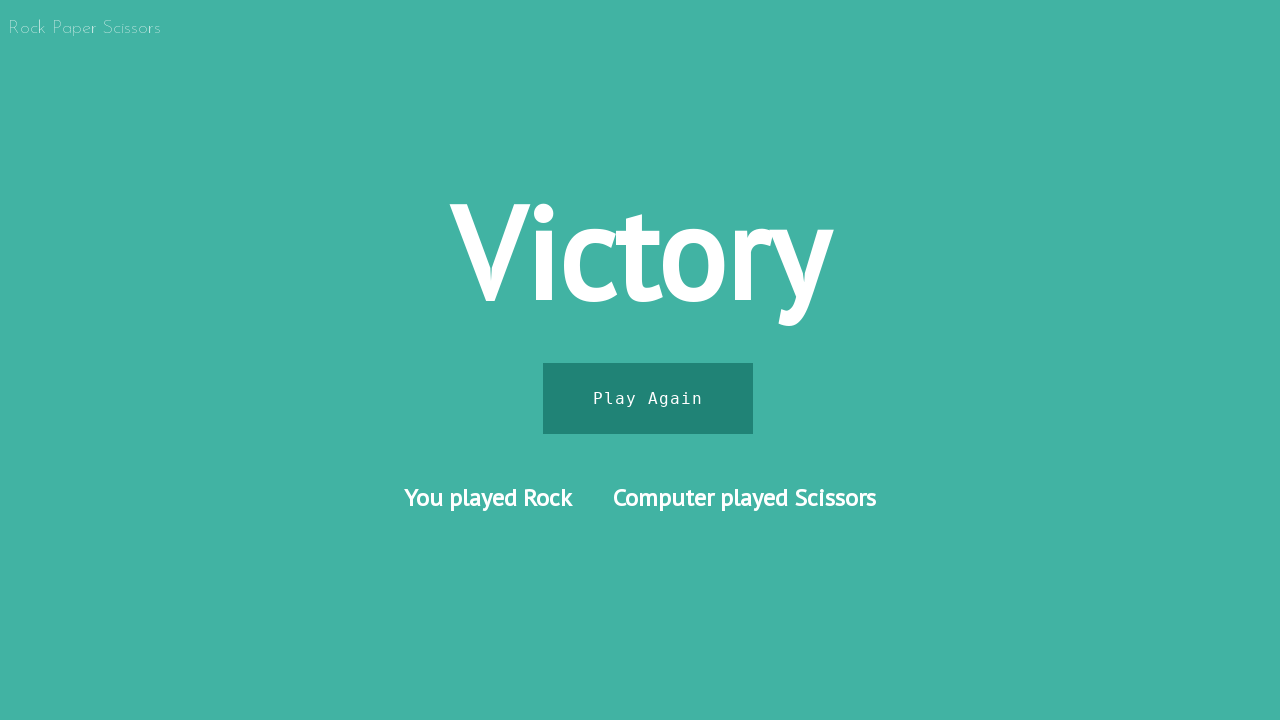

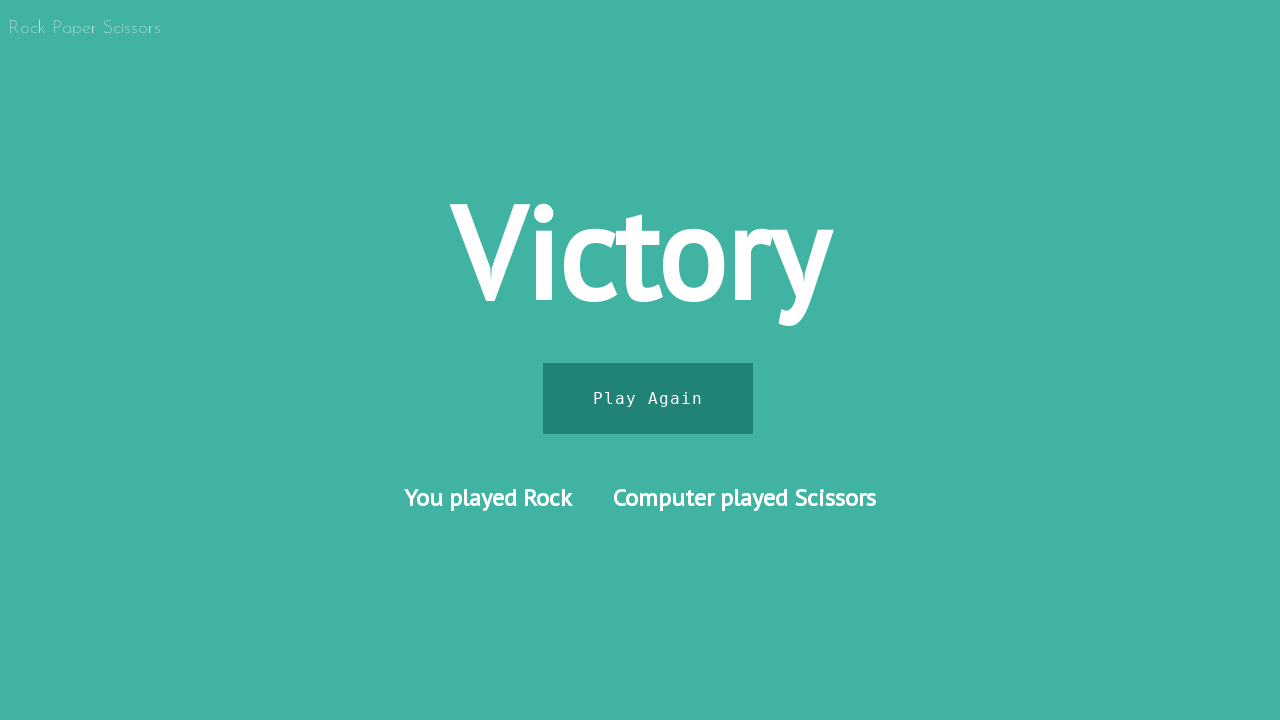